Tests dynamic content loading by clicking a start button and waiting for hidden text to appear

Starting URL: http://the-internet.herokuapp.com/dynamic_loading/2

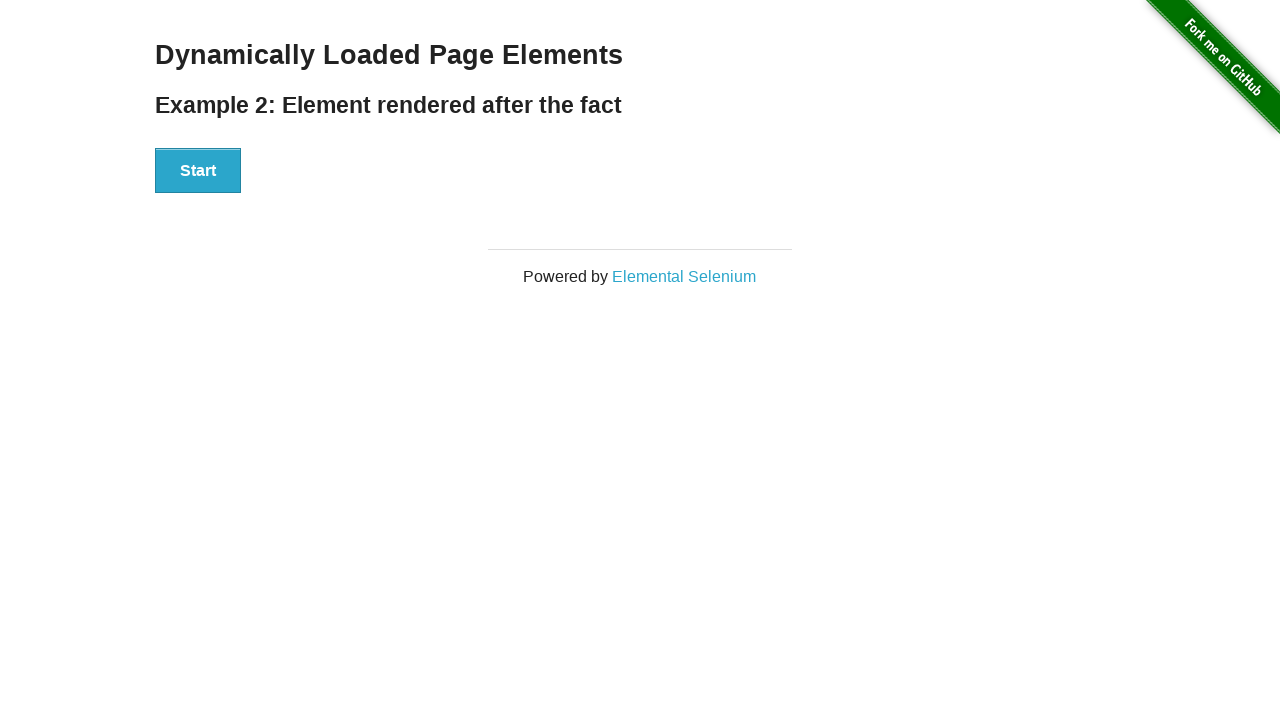

Clicked the Start button to trigger dynamic content loading at (198, 171) on #start > button
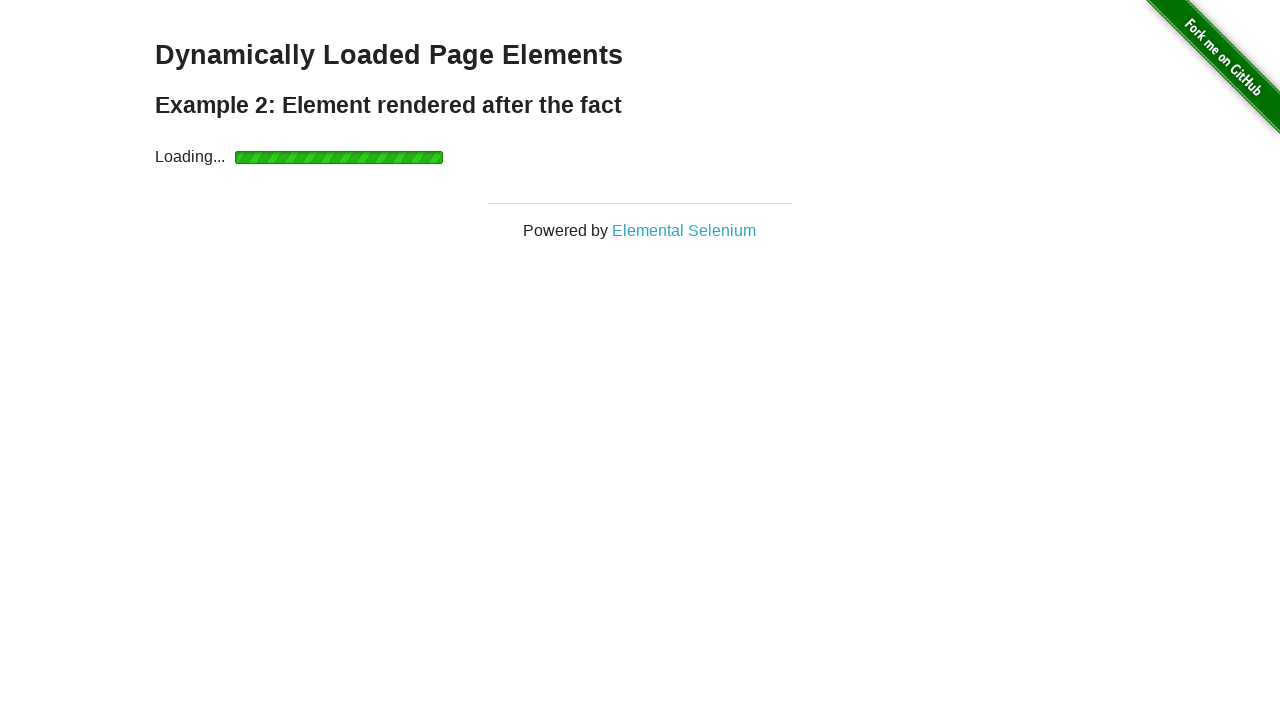

Waited for hidden text to become visible
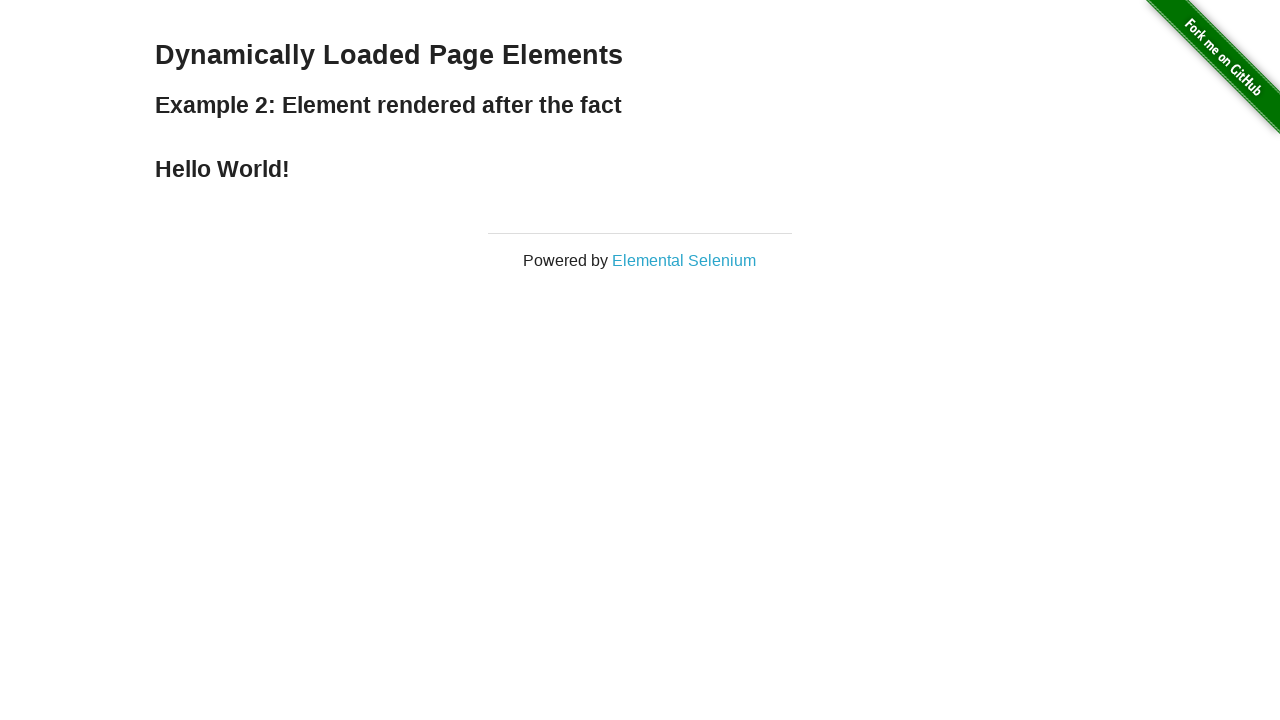

Retrieved text content after dynamic loading: Hello World!
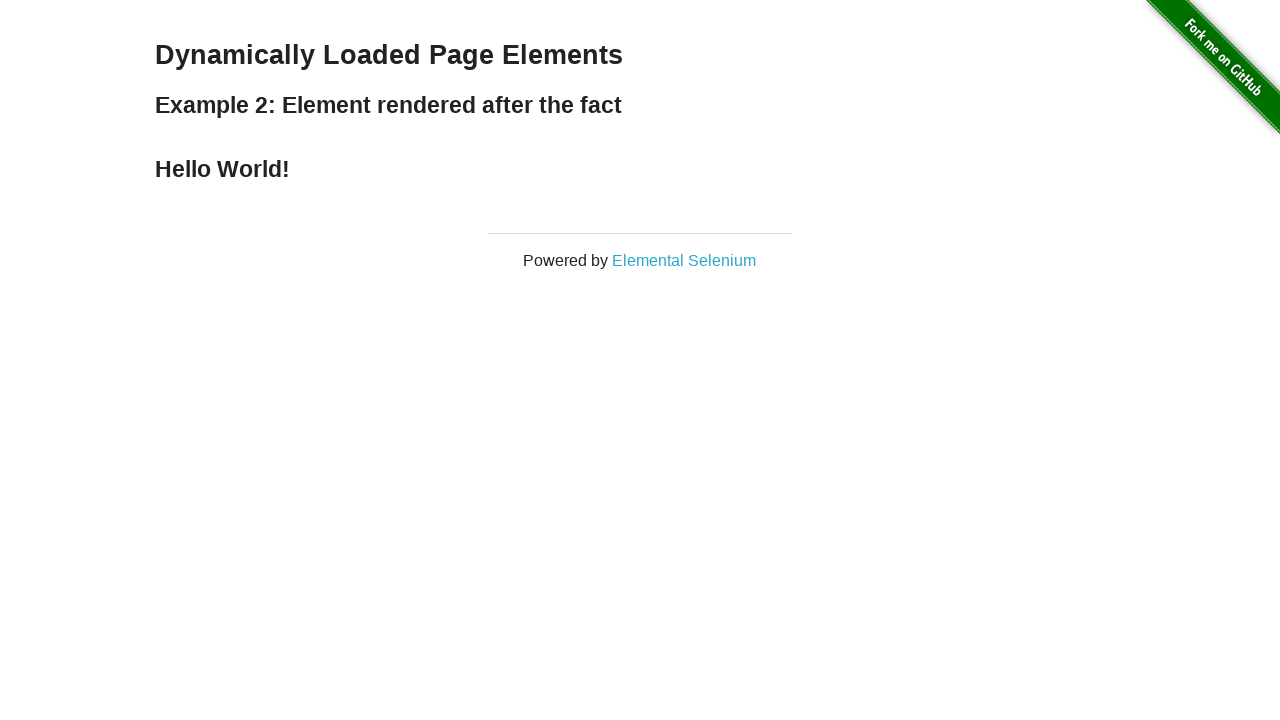

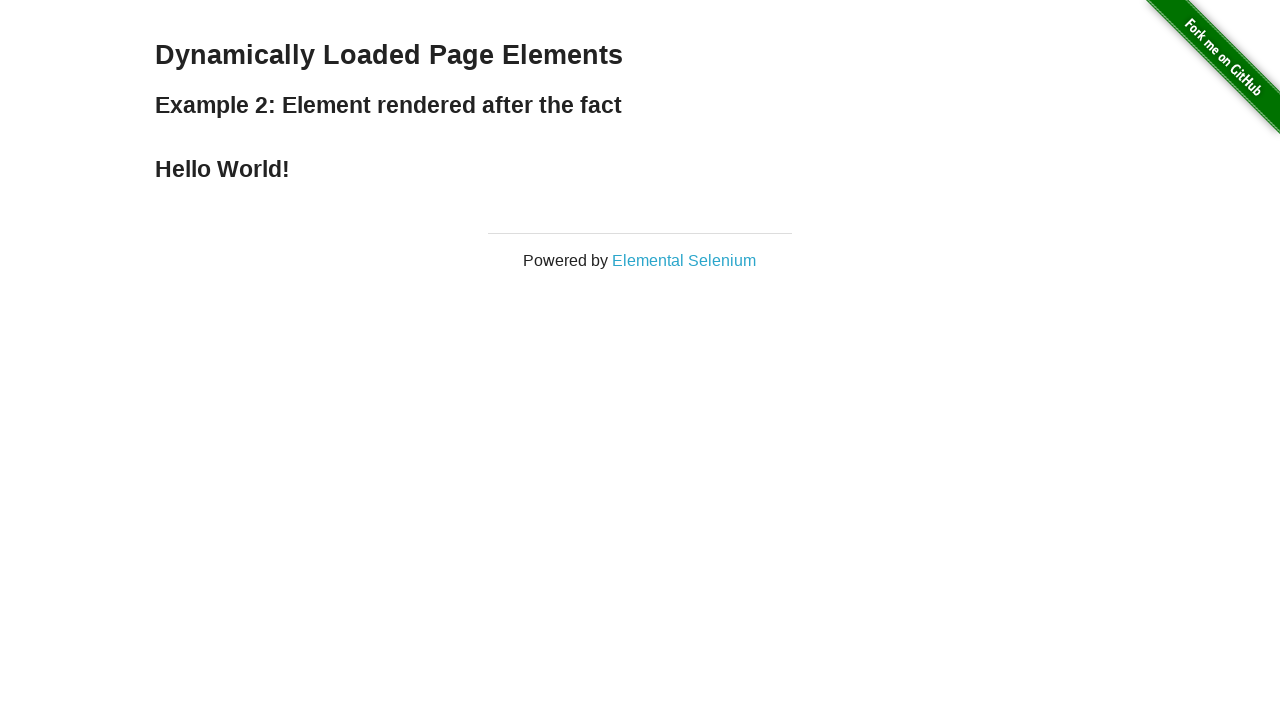